Tests form filling functionality on a practice website by entering name, email, password, selecting gender from dropdown, choosing a radio button, entering birthday, and submitting the form.

Starting URL: https://rahulshettyacademy.com/angularpractice/

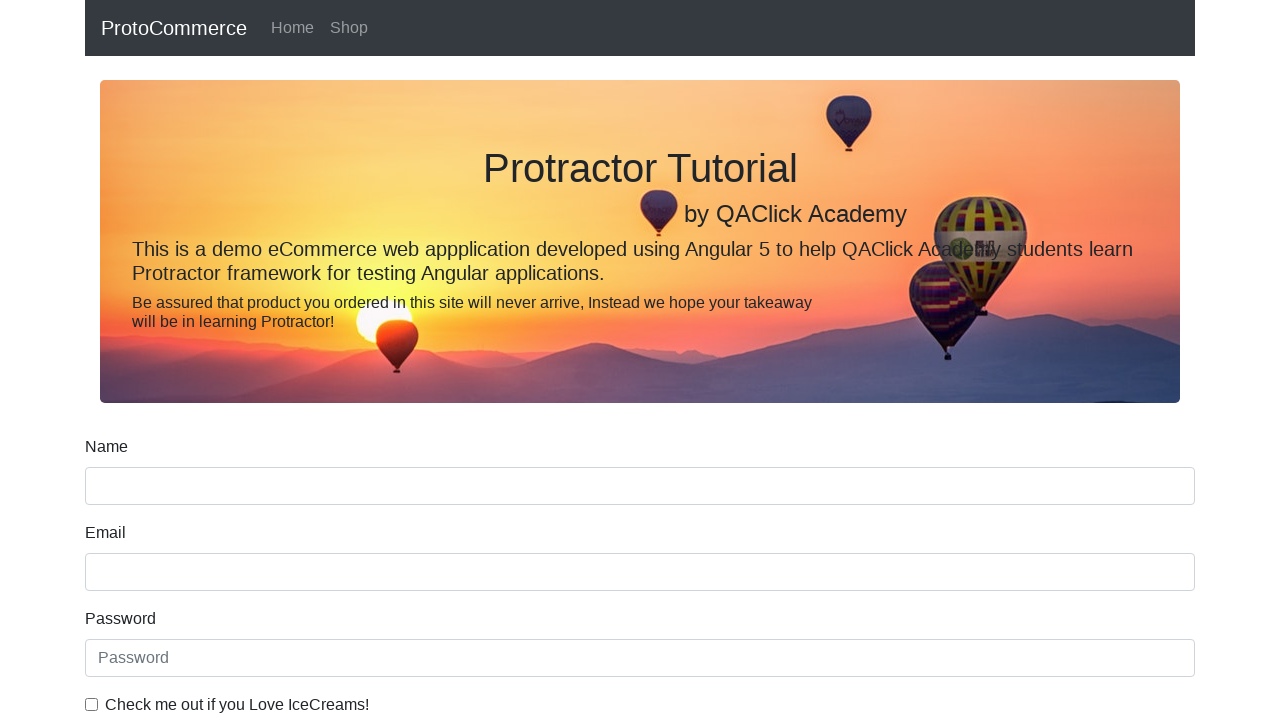

Filled name field with 'Ragavi' on input[name='name']
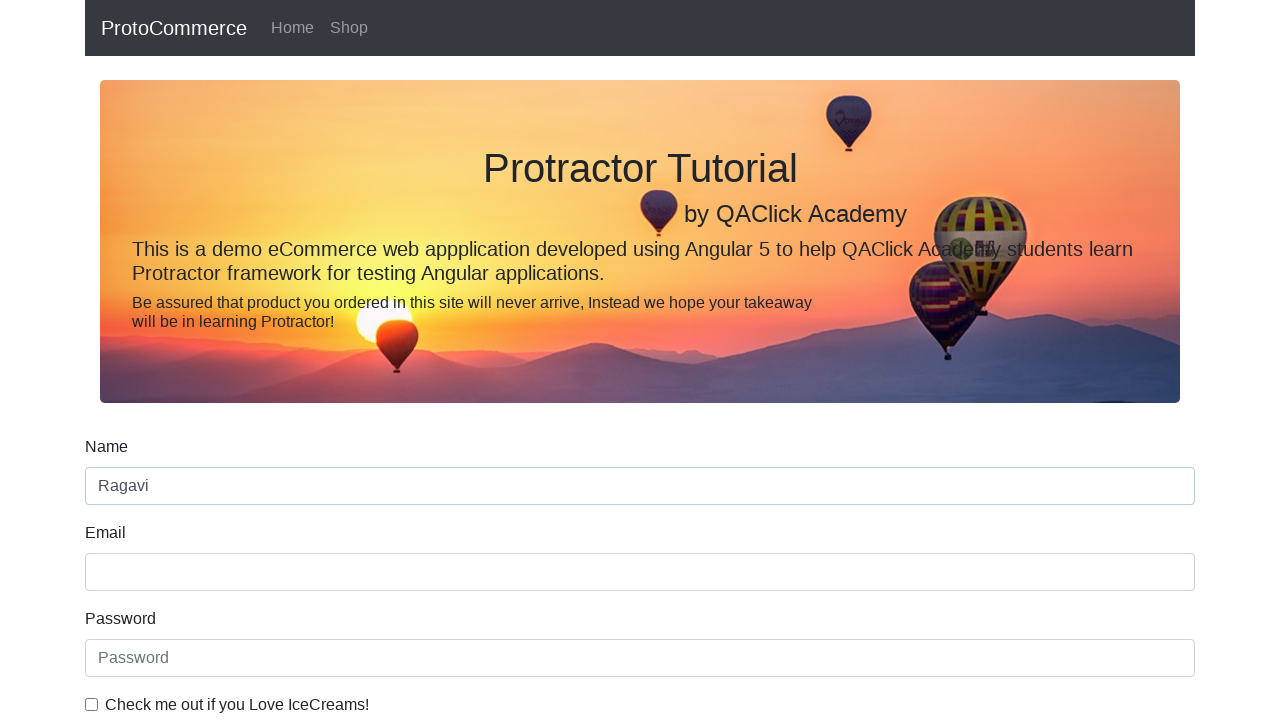

Filled email field with 'ragavi2711@gmail.com' on input[name='email']
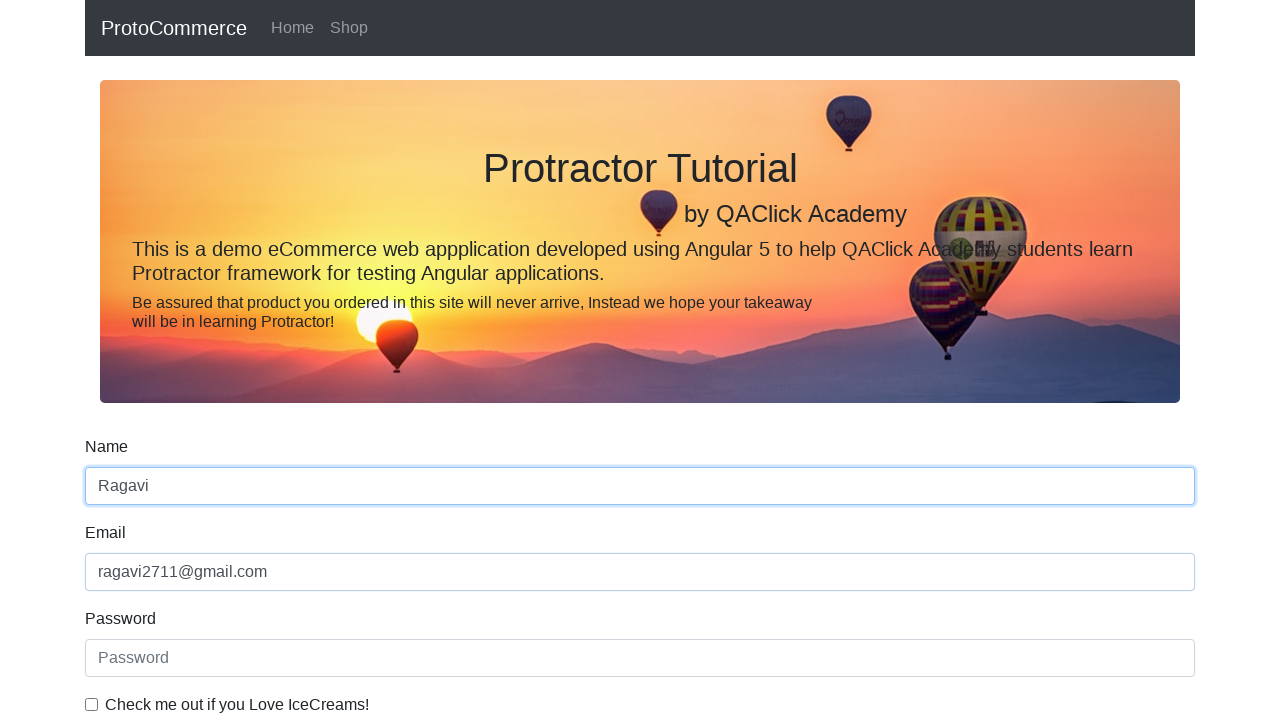

Filled password field with secure password on #exampleInputPassword1
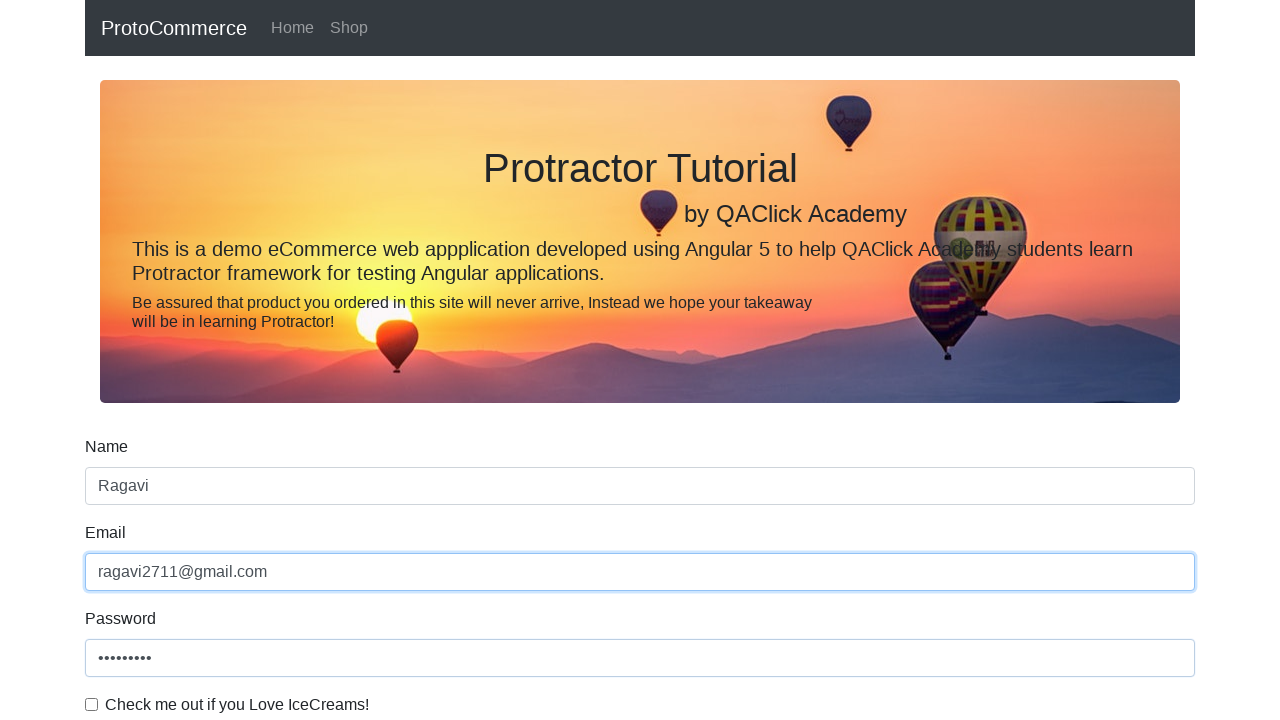

Checked the example checkbox at (92, 704) on #exampleCheck1
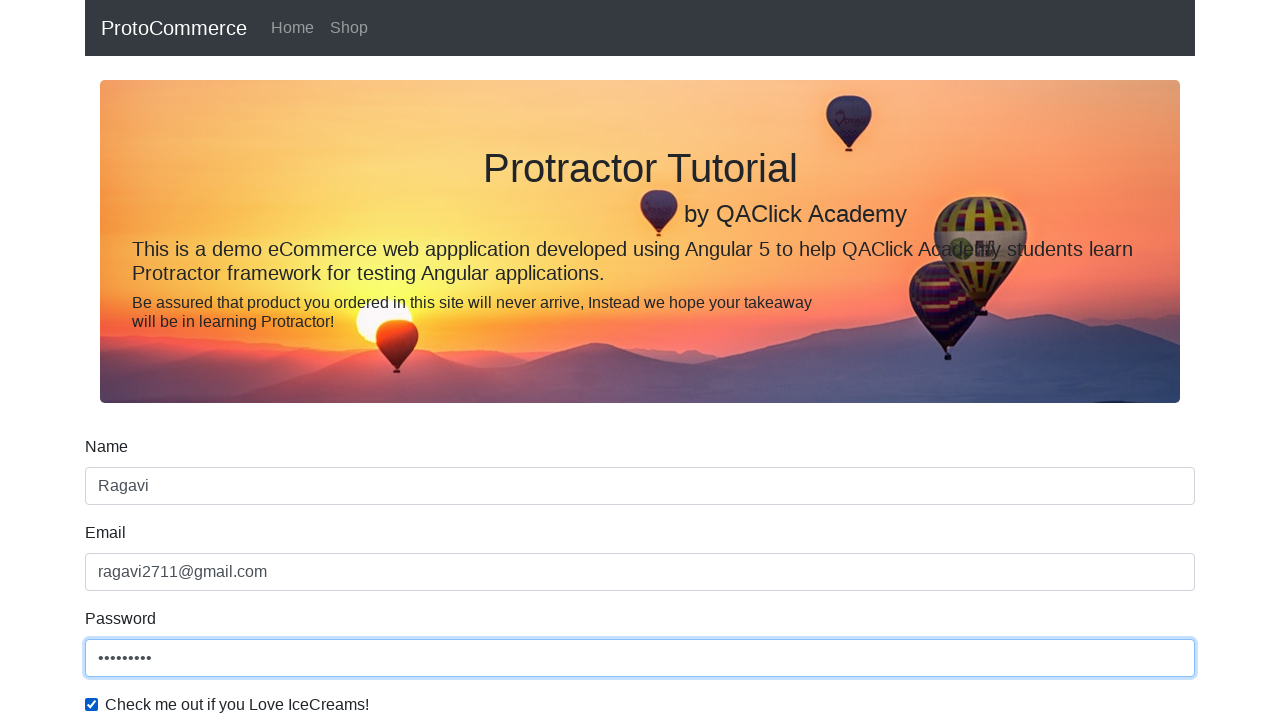

Selected 'Female' from gender dropdown on #exampleFormControlSelect1
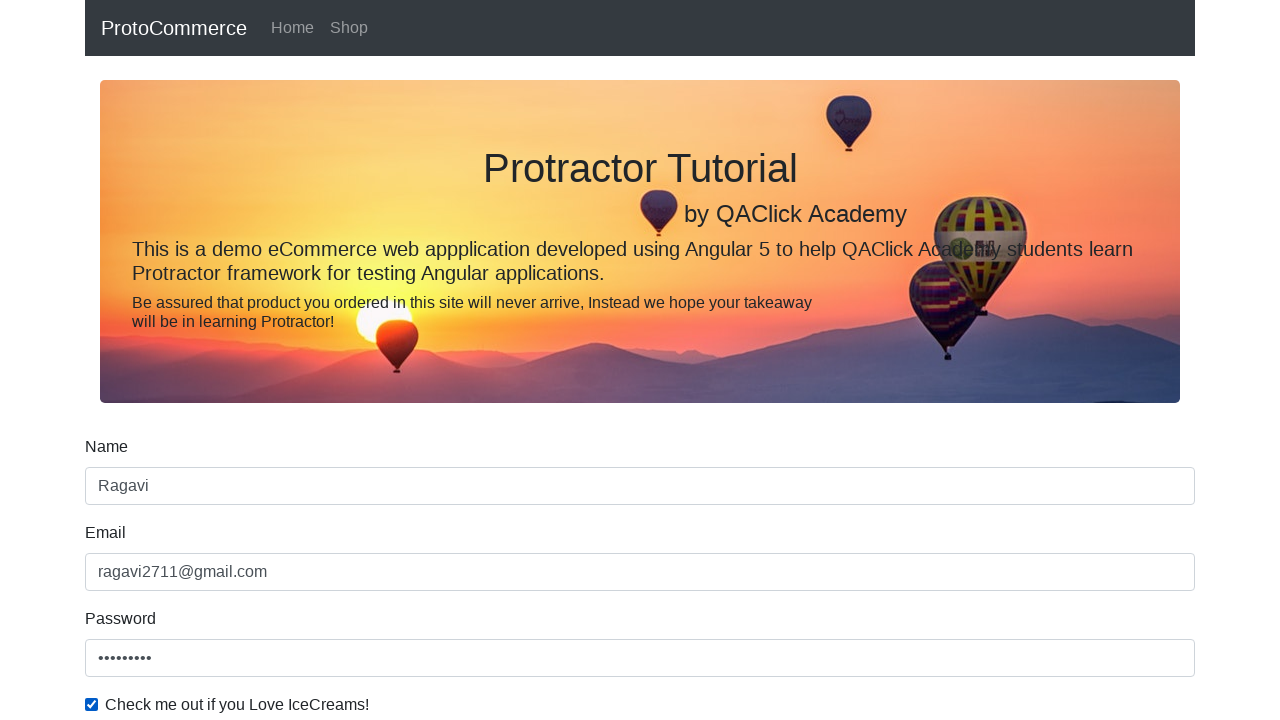

Selected 'Student' radio button at (238, 360) on #inlineRadio1
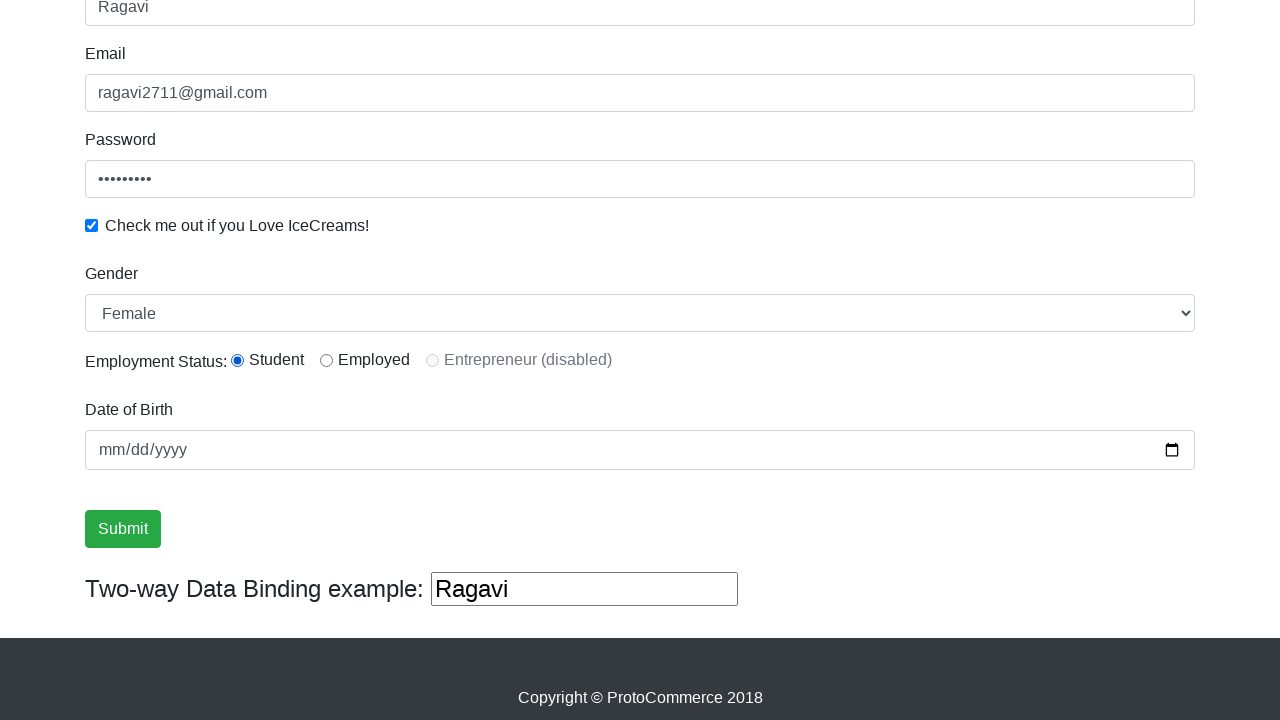

Filled birthday field with '2000-01-27' on input[name='bday']
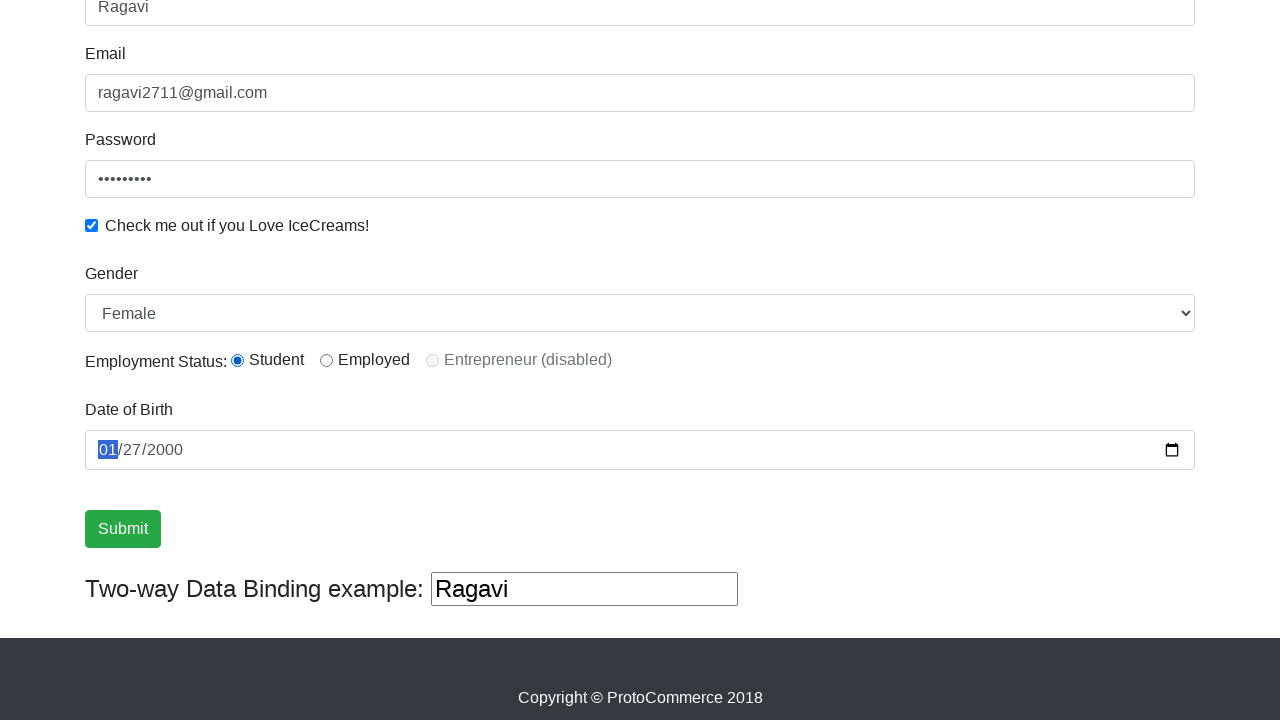

Clicked Submit button to submit the form at (123, 529) on input[value='Submit']
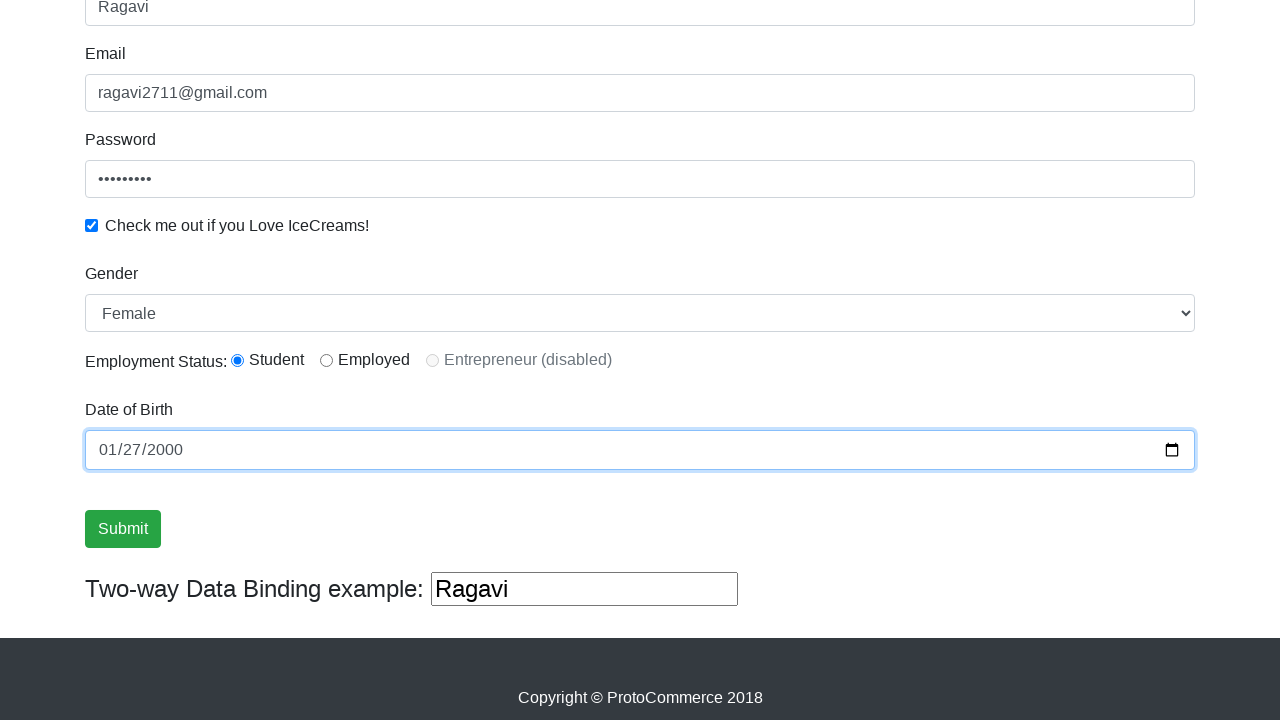

Success alert message appeared on page
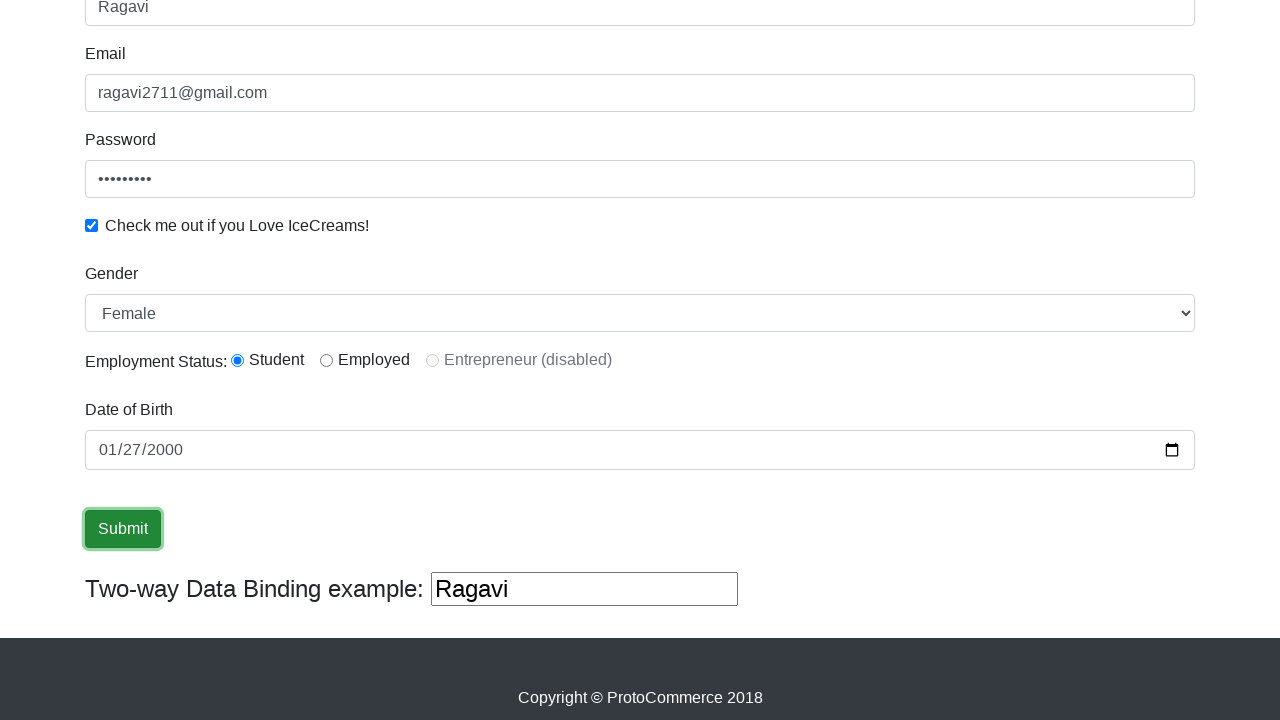

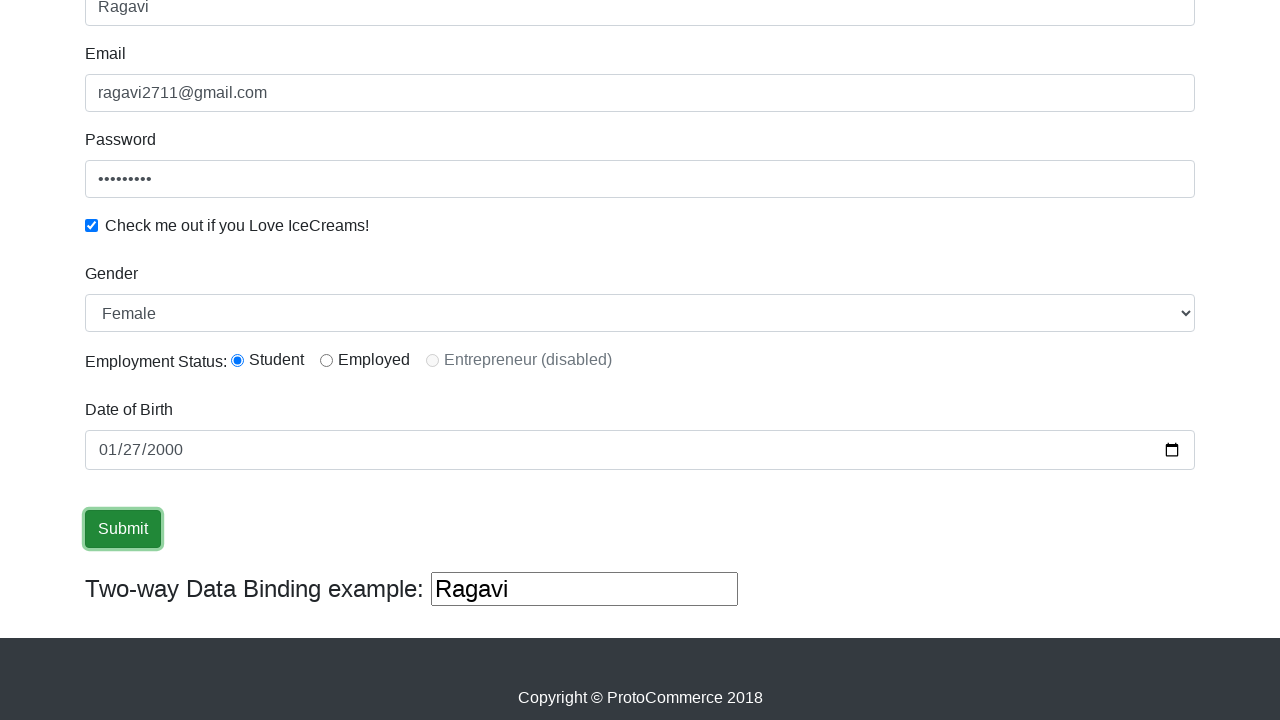